Navigates to a practice login page and retrieves the page title to verify the page loaded correctly

Starting URL: https://rahulshettyacademy.com/loginpagePractise/

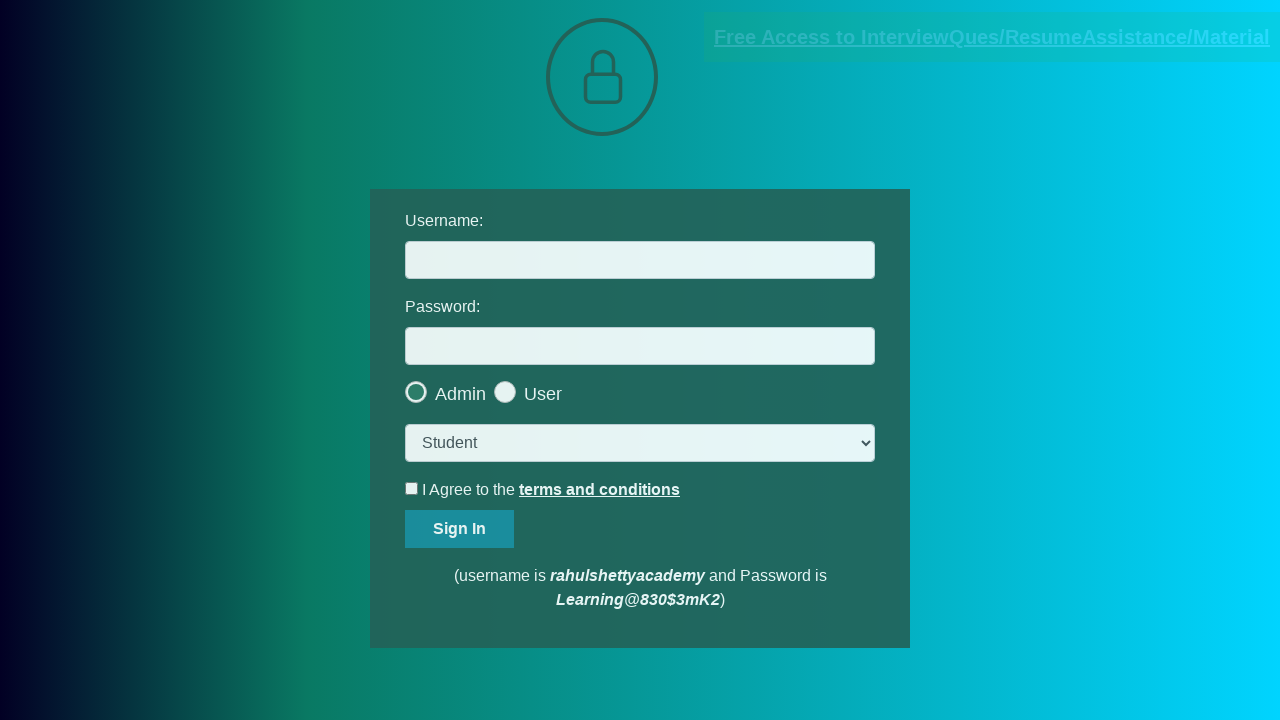

Navigated to practice login page
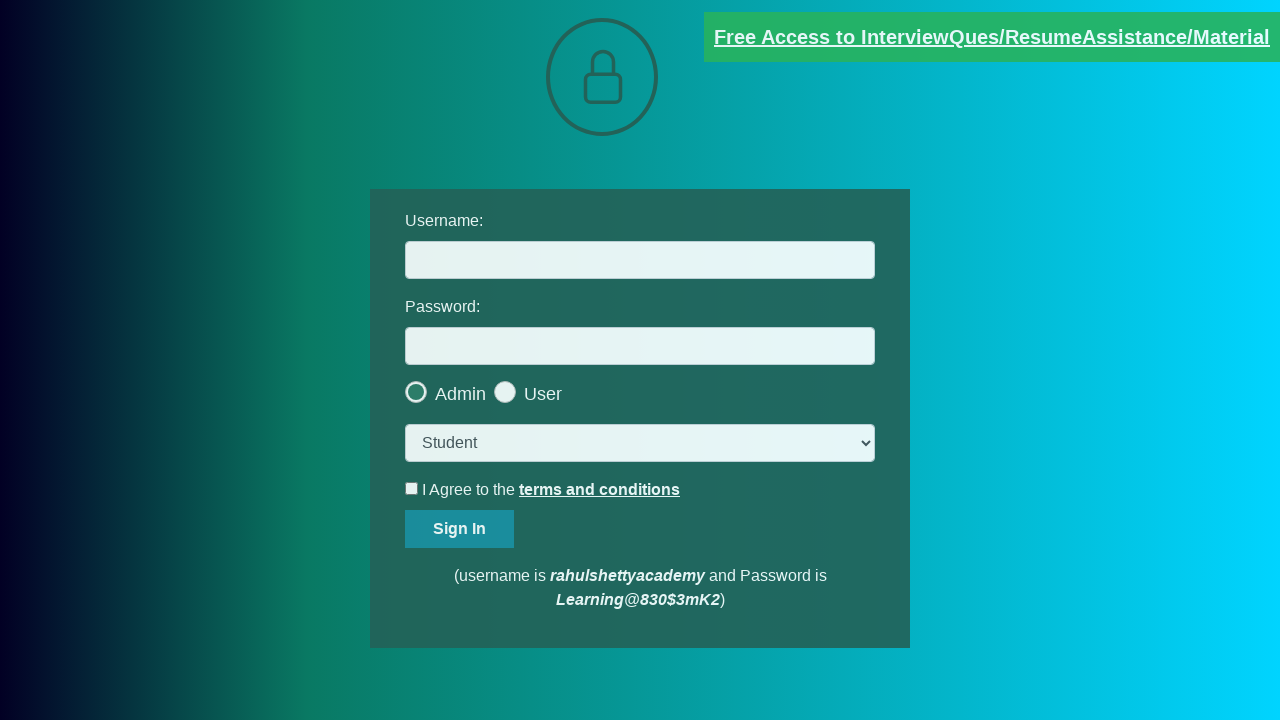

Page fully loaded and DOM content rendered
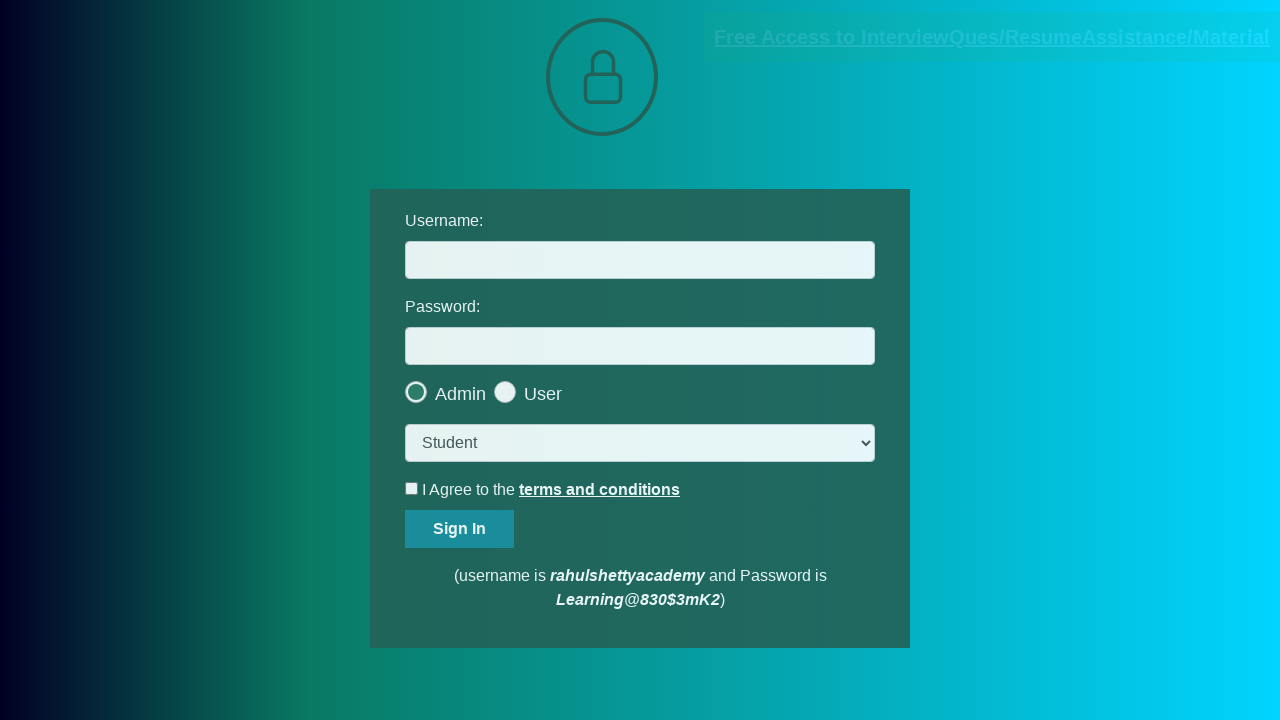

Retrieved page title: 'LoginPage Practise | Rahul Shetty Academy'
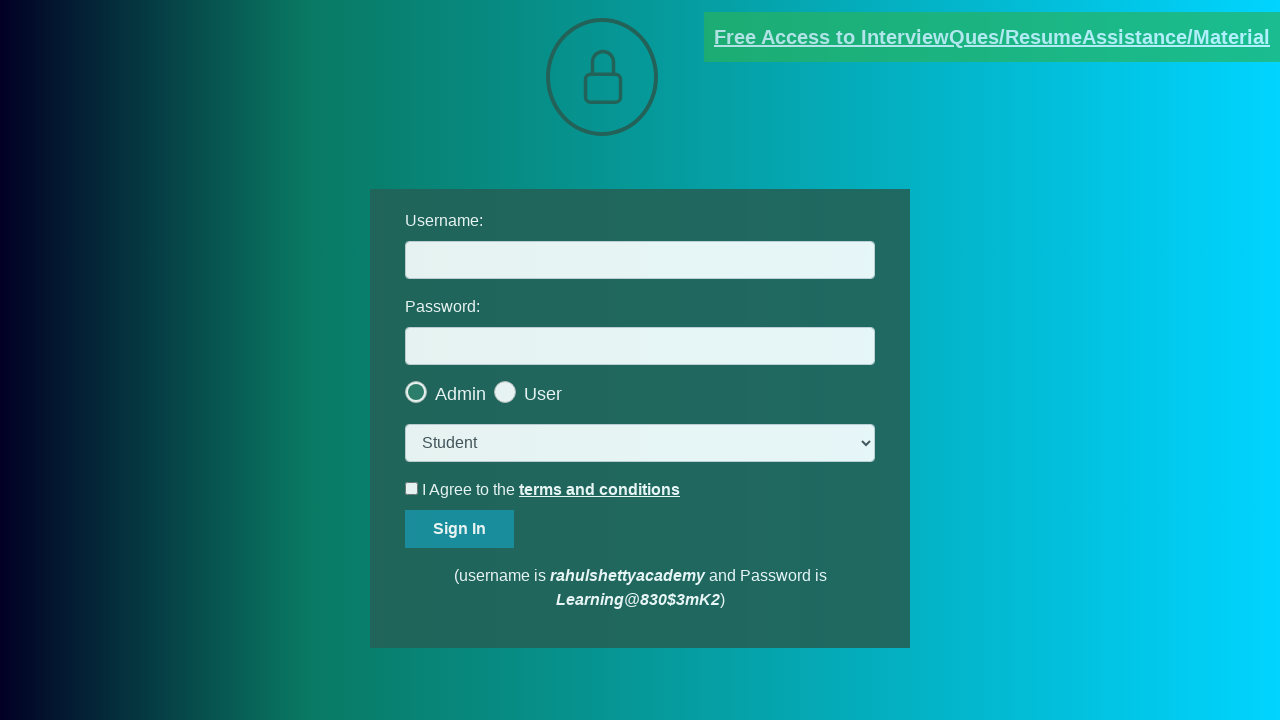

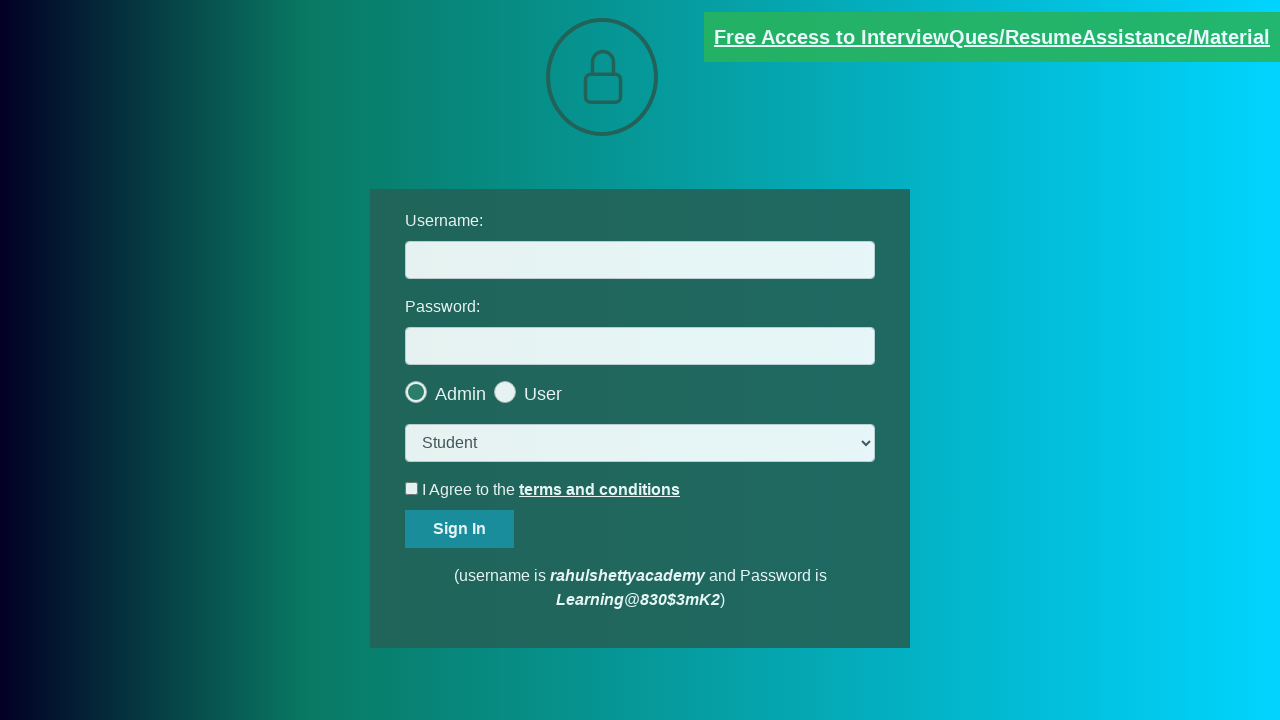